Tests drag and drop functionality by dragging an element to a target drop zone within an iframe

Starting URL: https://jqueryui.com/droppable/

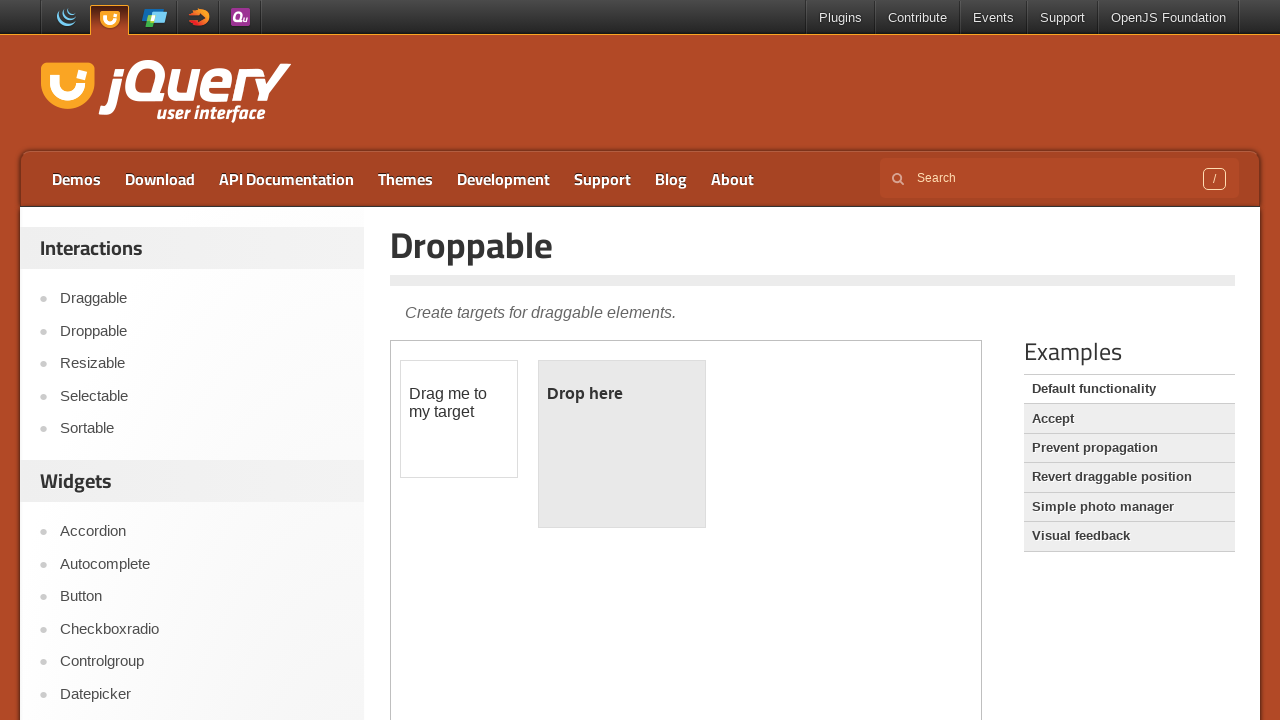

Navigated to jQuery UI droppable demo page
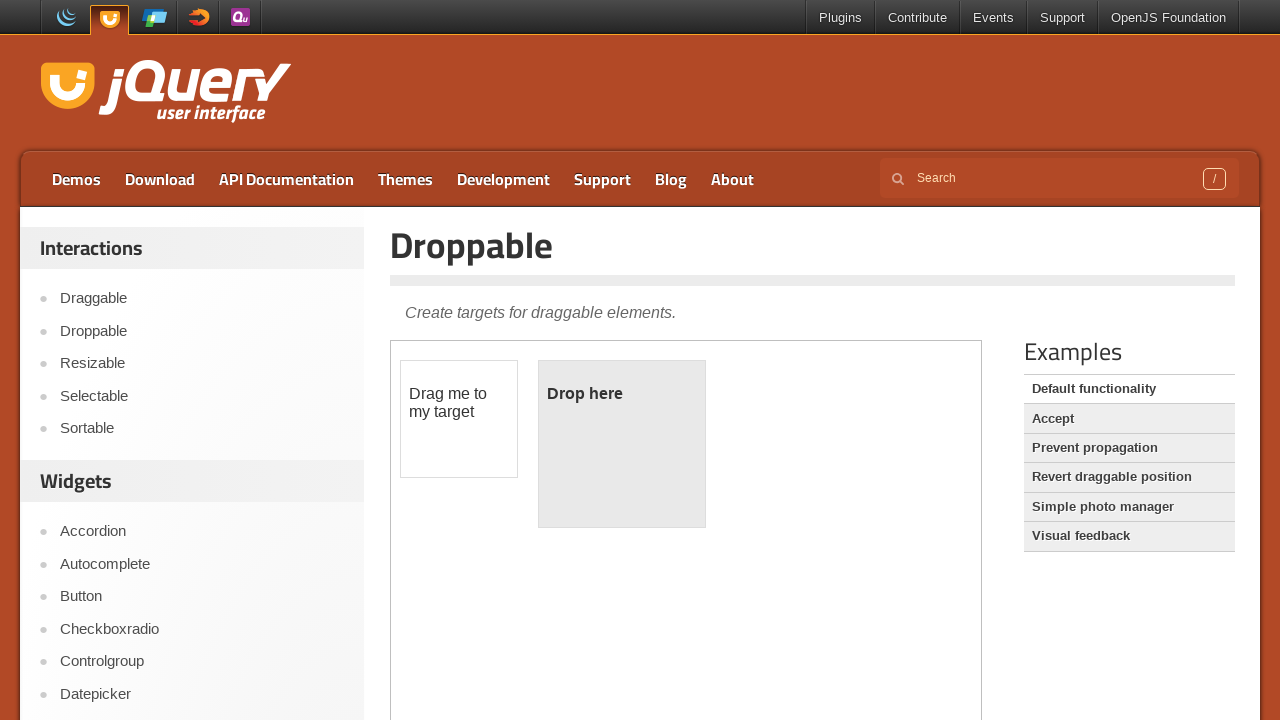

Located demo iframe
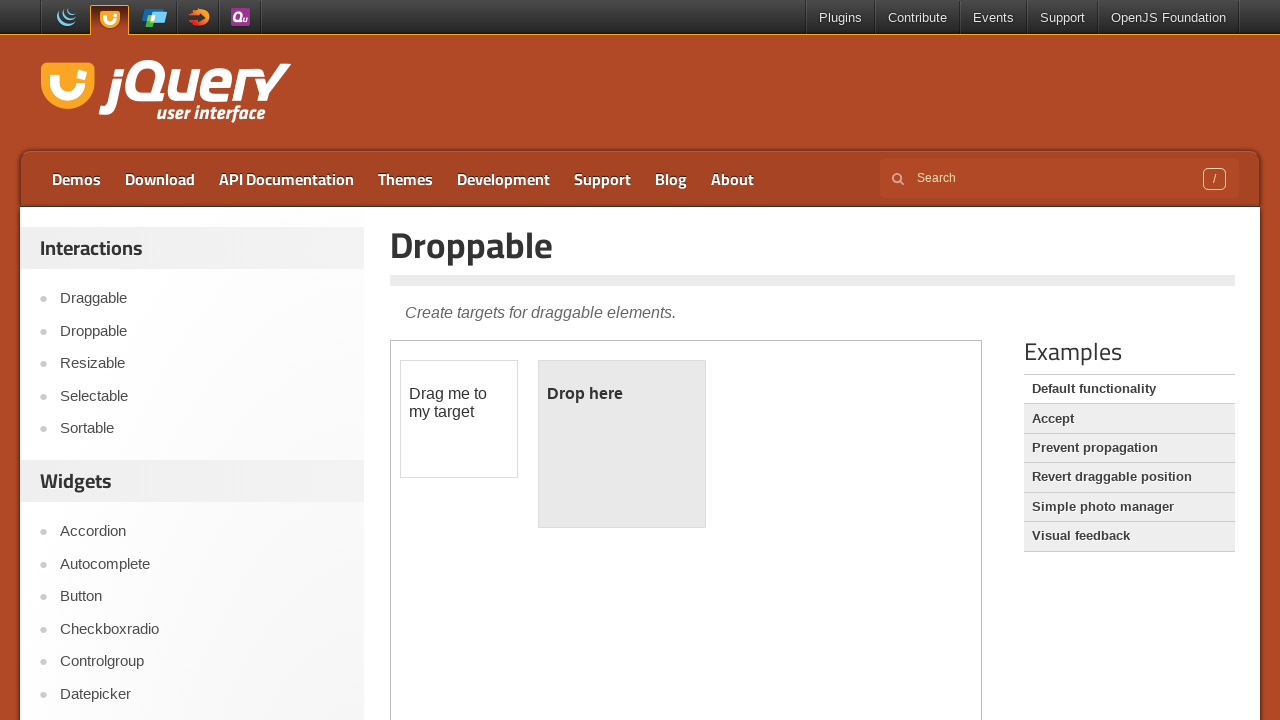

Located draggable element 'Drag me to my target'
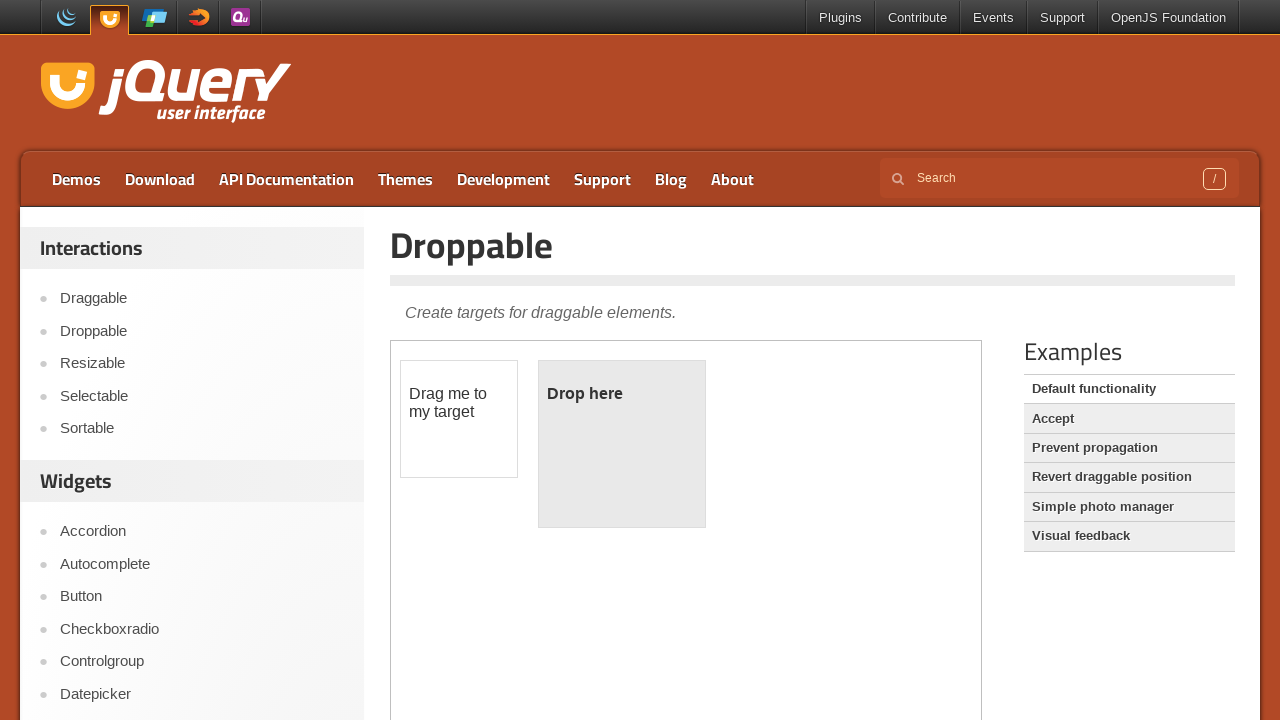

Located drop target zone with id 'droppable'
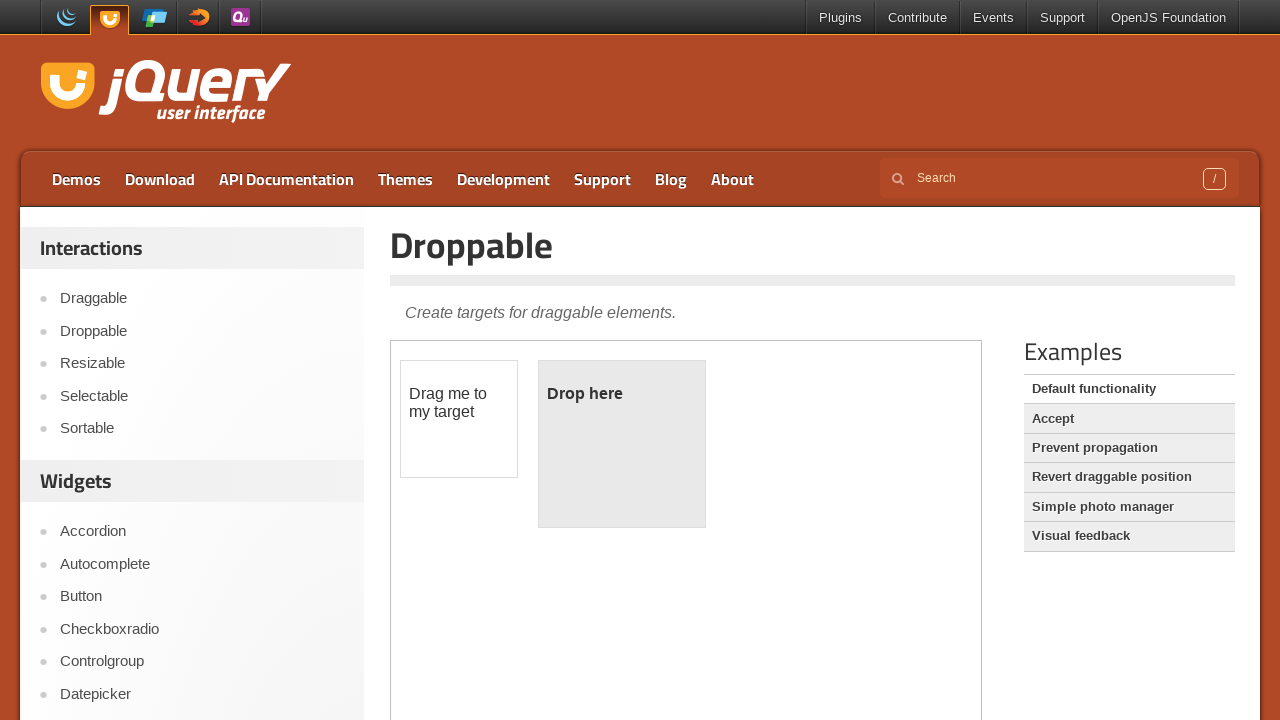

Dragged element to drop target zone at (622, 444)
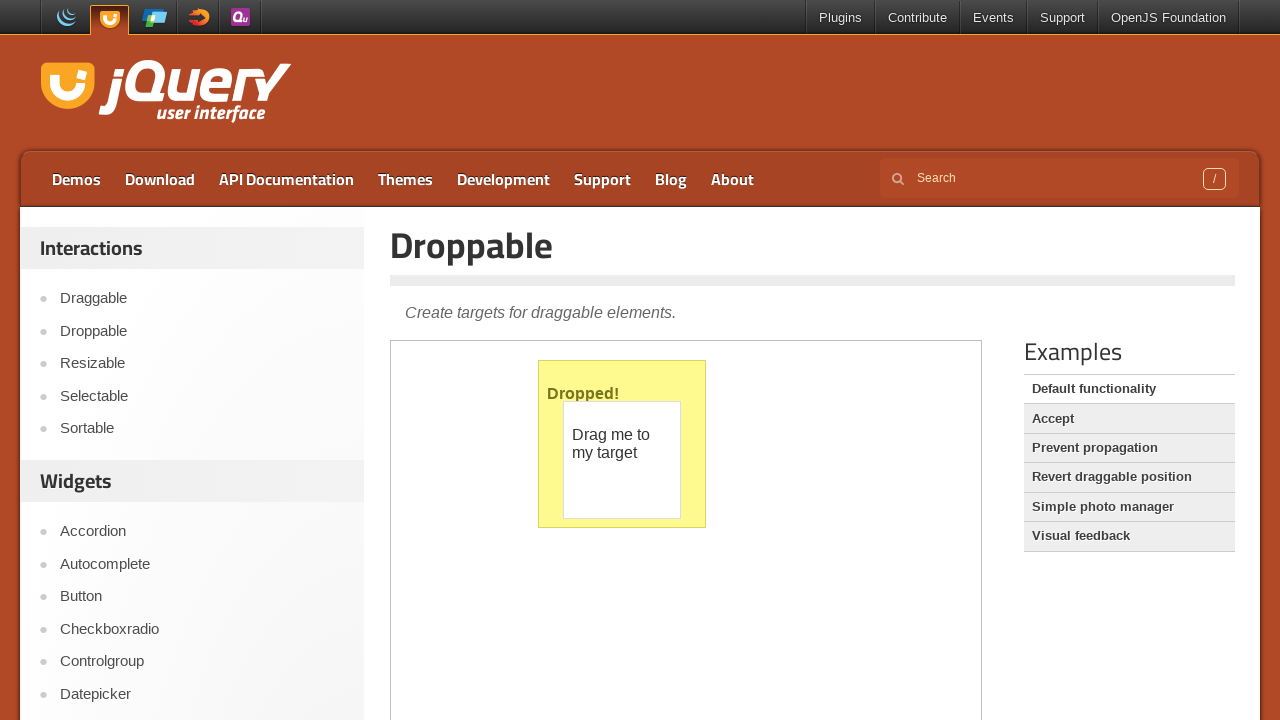

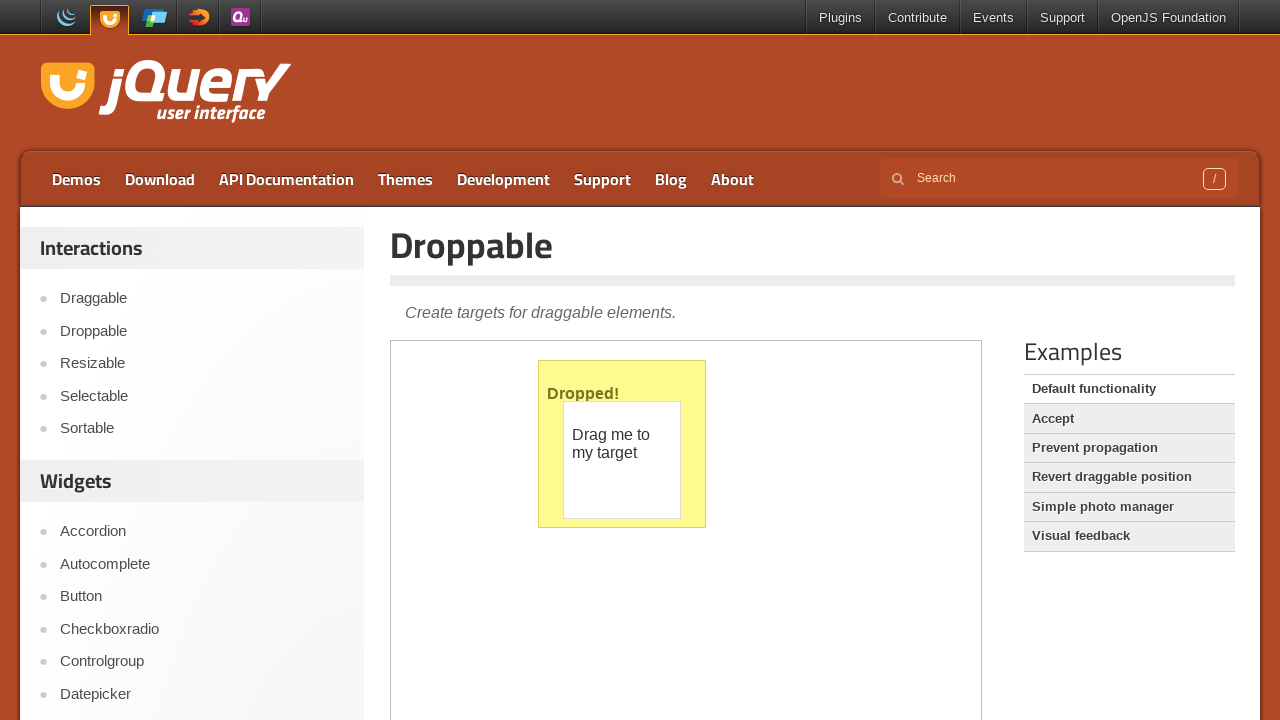